Tests a signup/registration form by filling in first name, last name, and email fields, then submitting the form

Starting URL: http://secure-retreat-92358.herokuapp.com/

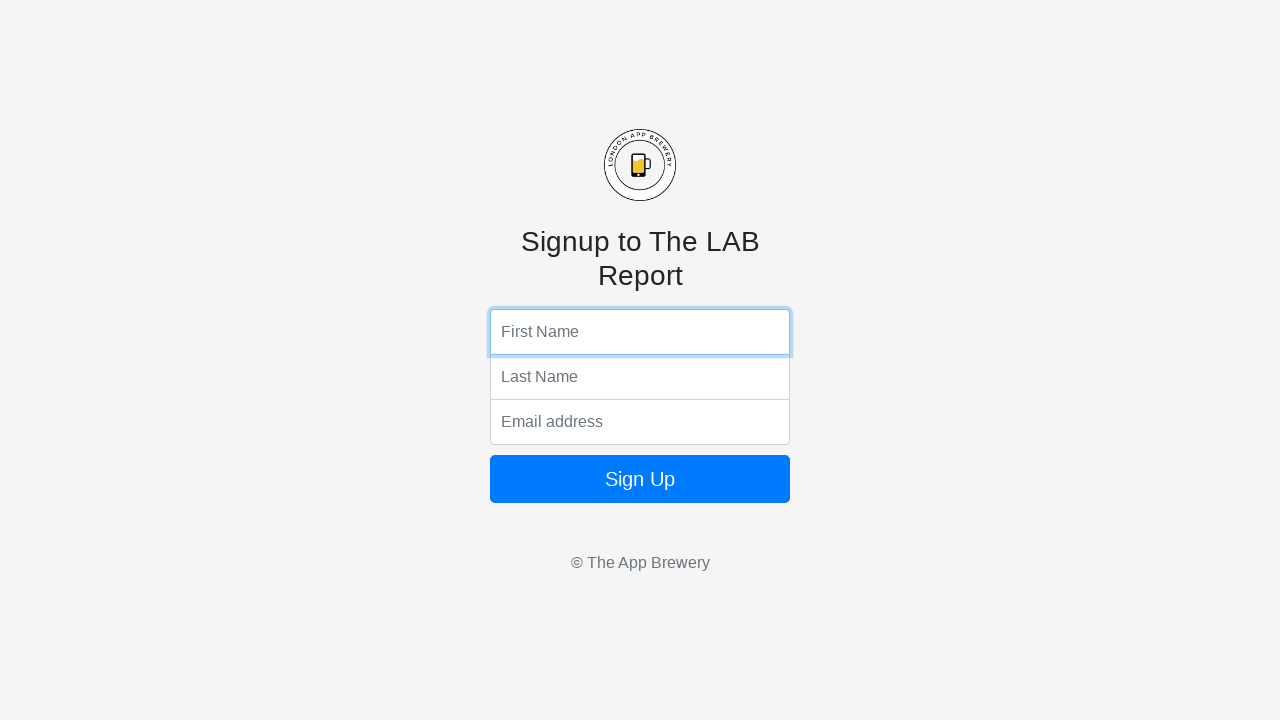

Filled first name field with 'Marcus' on input[name='fName']
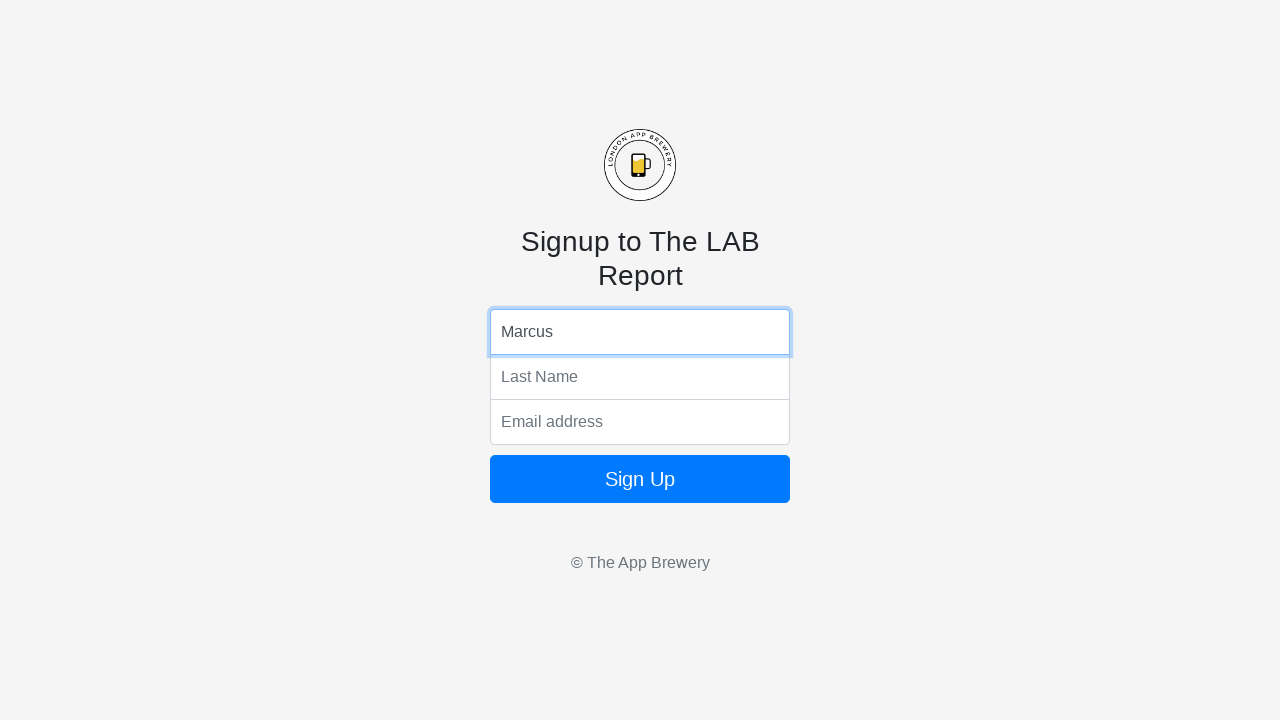

Filled last name field with 'Johnson' on input[name='lName']
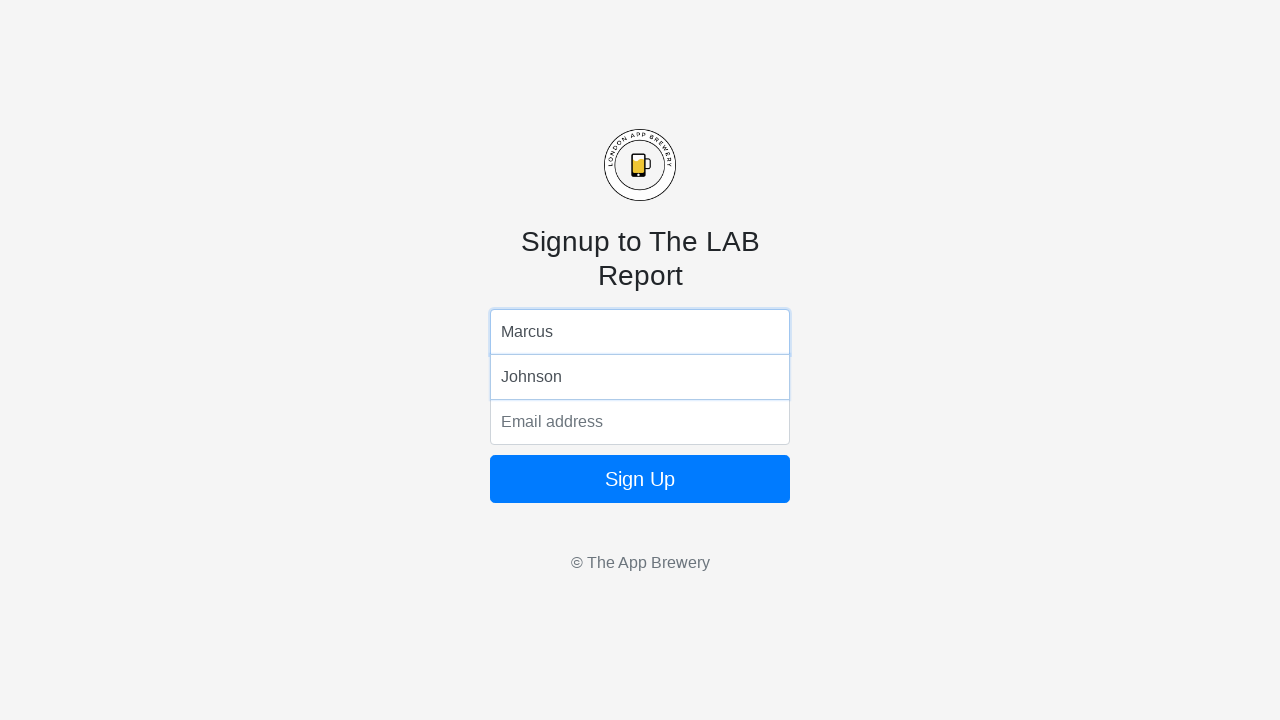

Filled email field with 'marcus.johnson@example.com' on input[name='email']
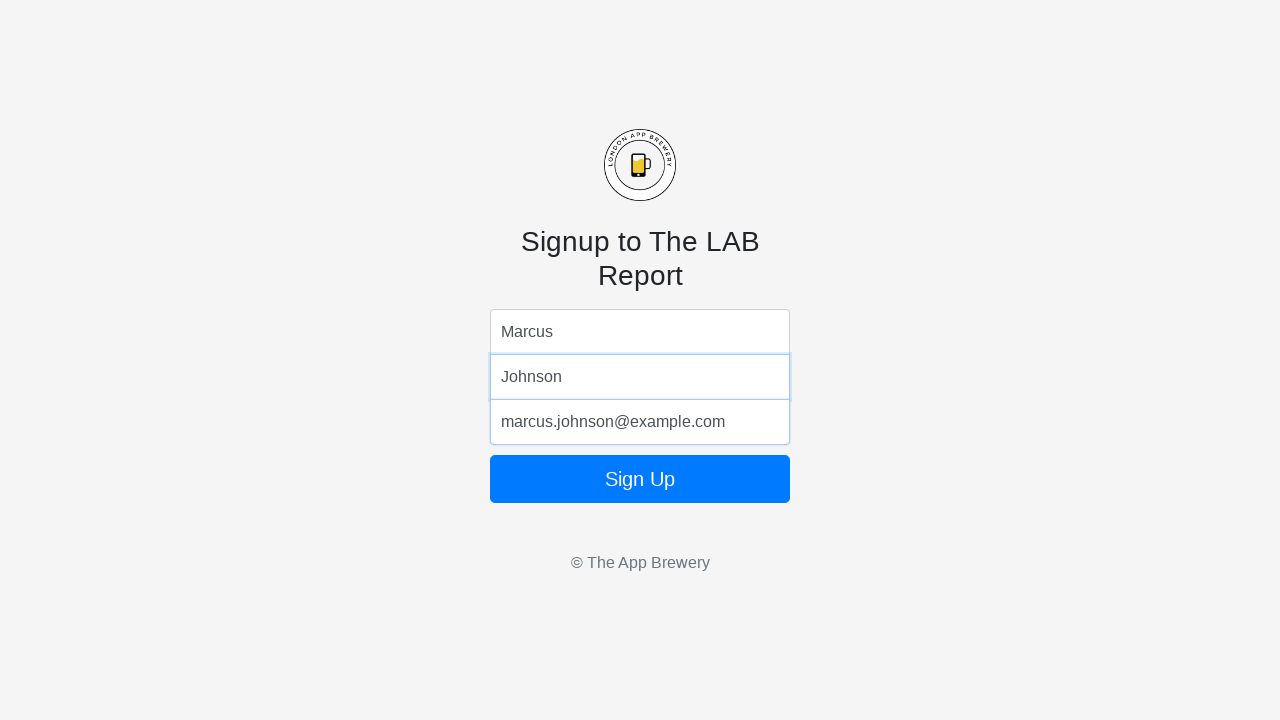

Clicked submit button to register at (640, 479) on .btn-block
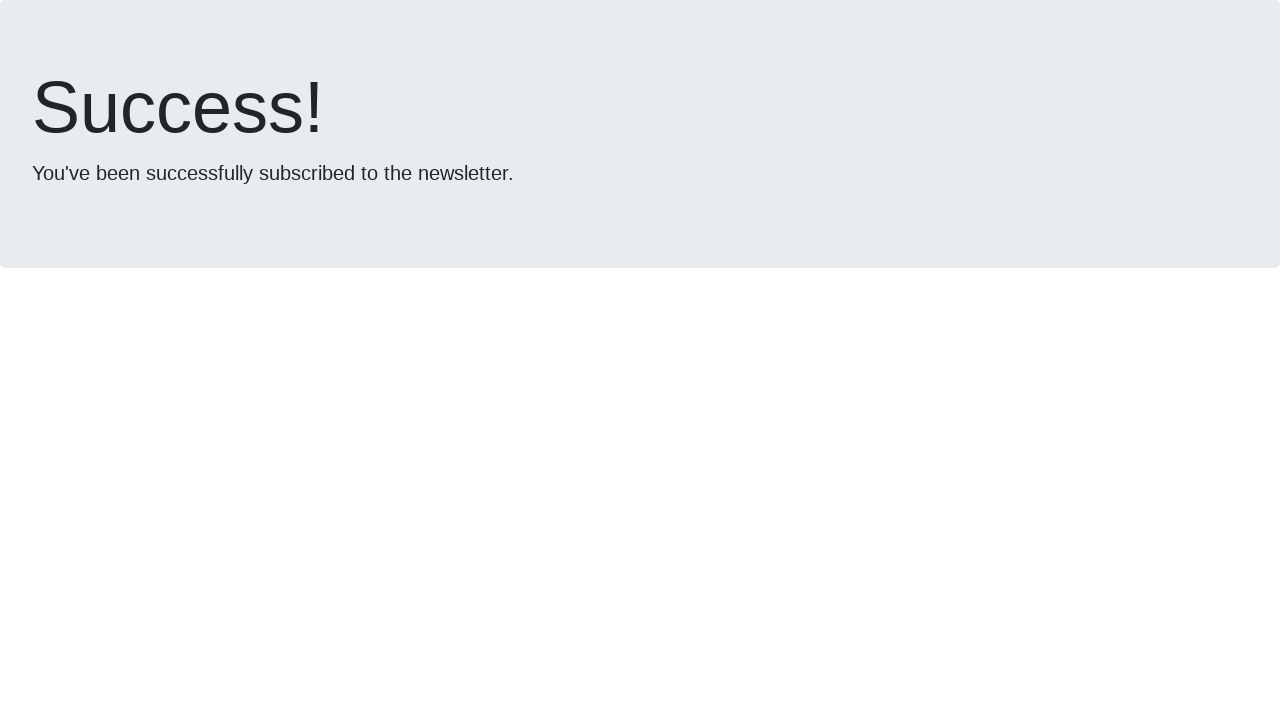

Form submission completed and page loaded
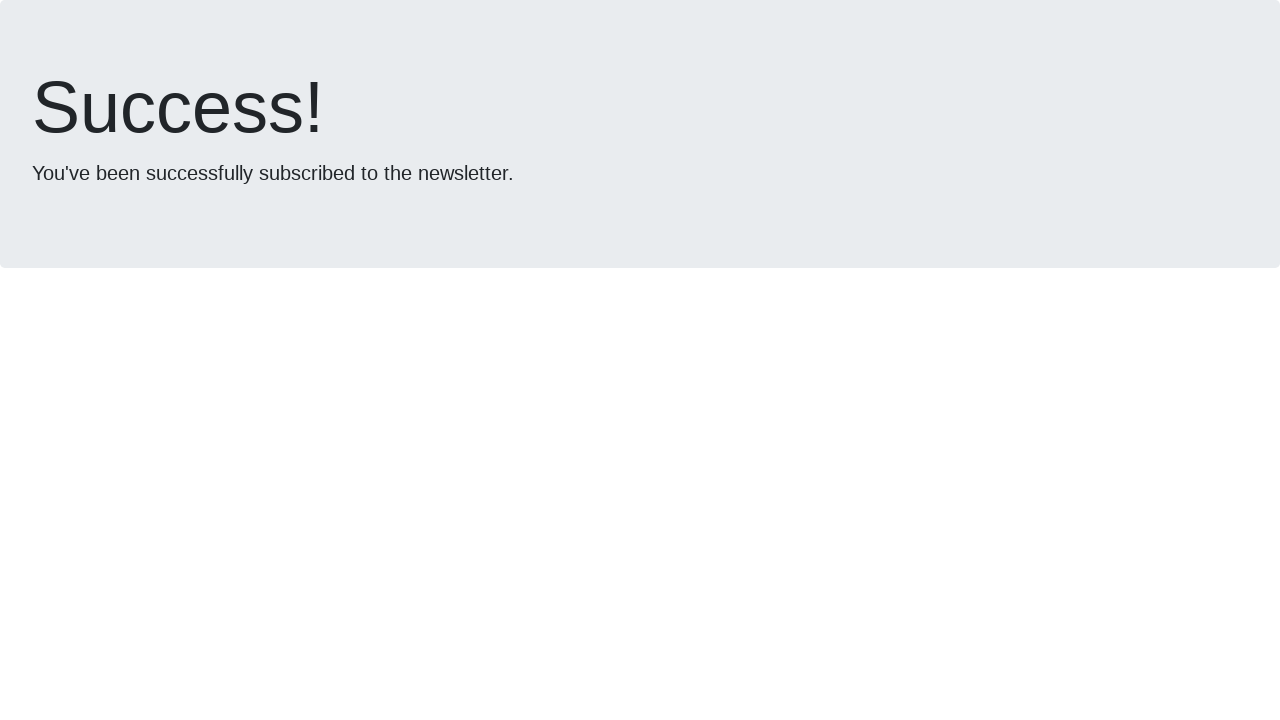

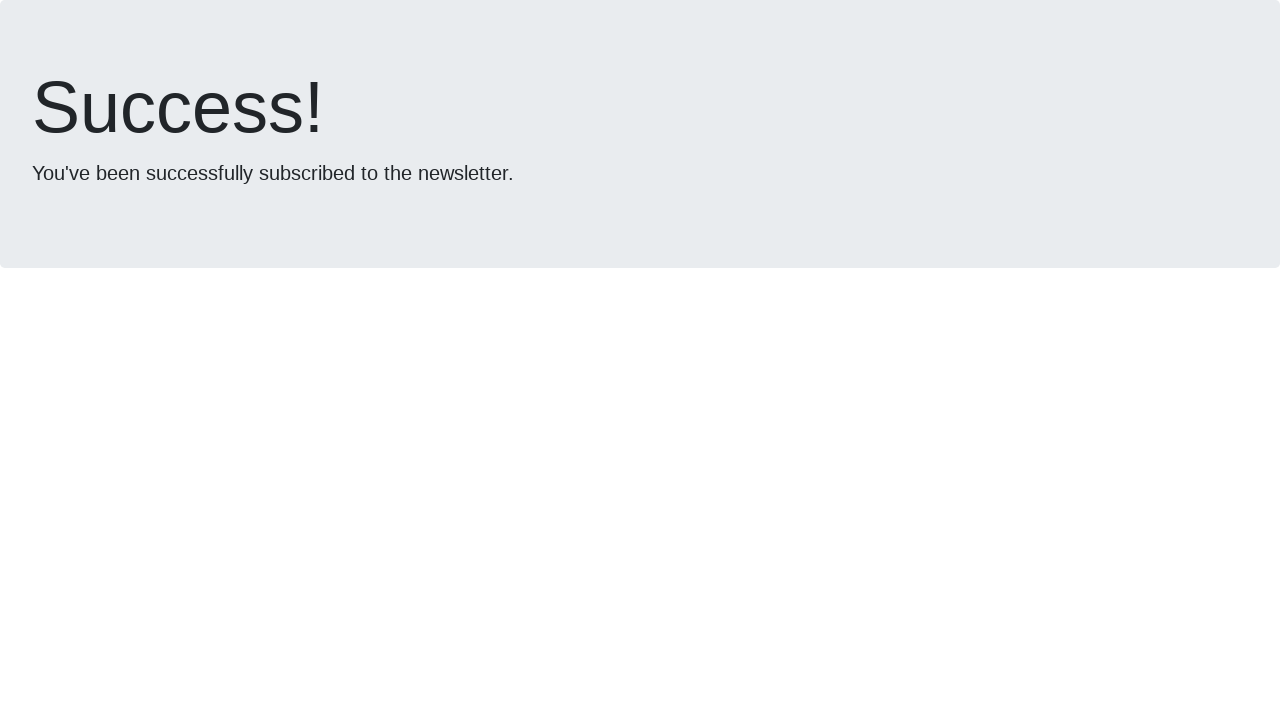